Navigates to an AJIO product page and verifies that product name and price elements are displayed

Starting URL: https://ajio.page.link/4rkuq5E5dLa7n1jK9

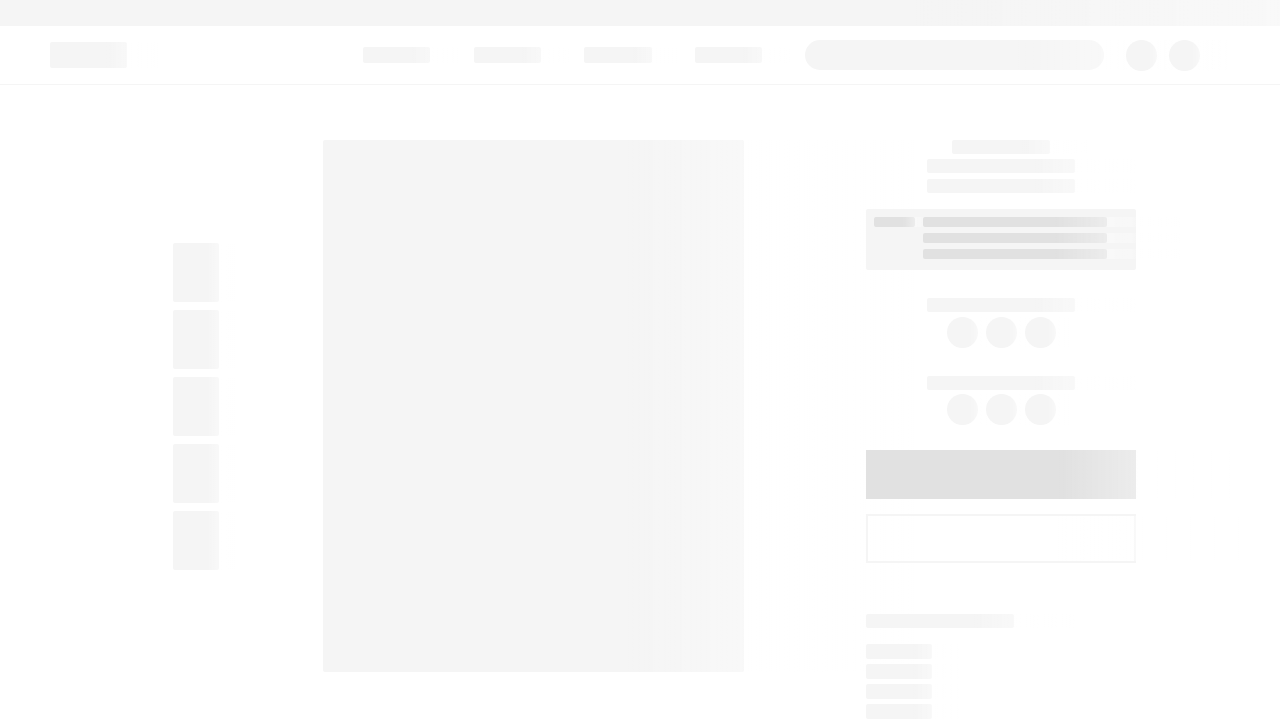

Waited for product name element to load
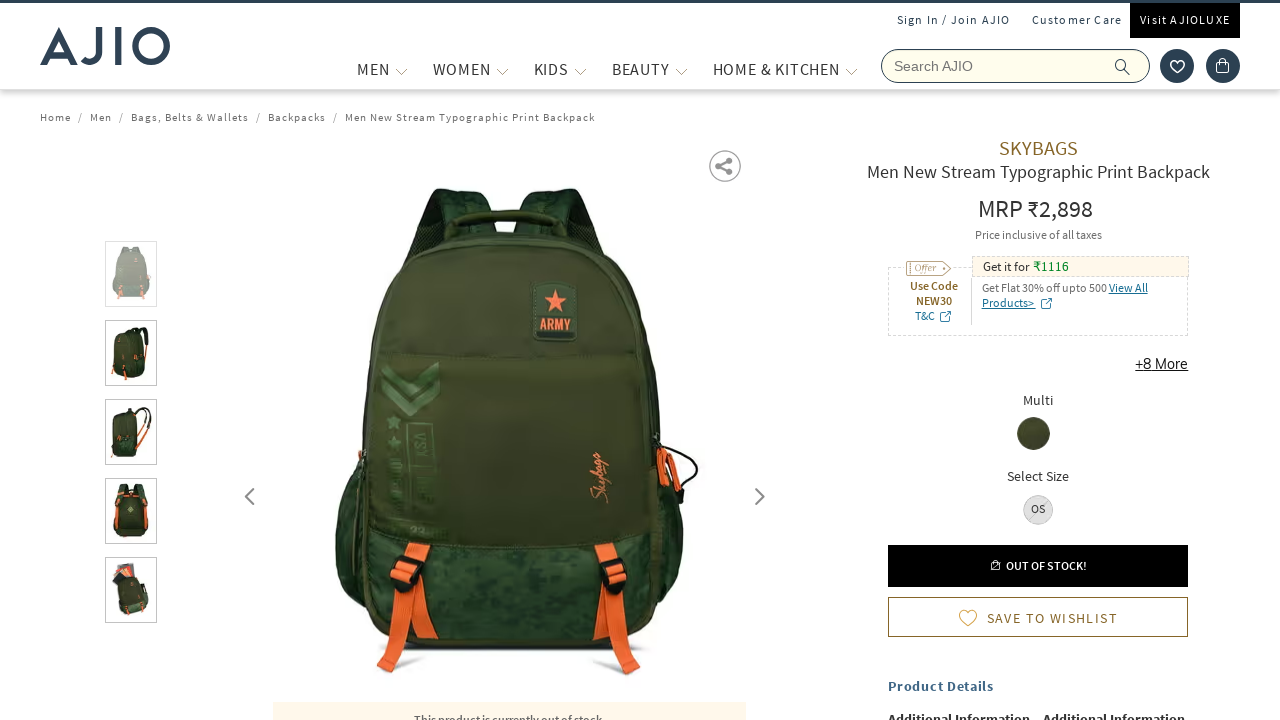

Verified price element is present
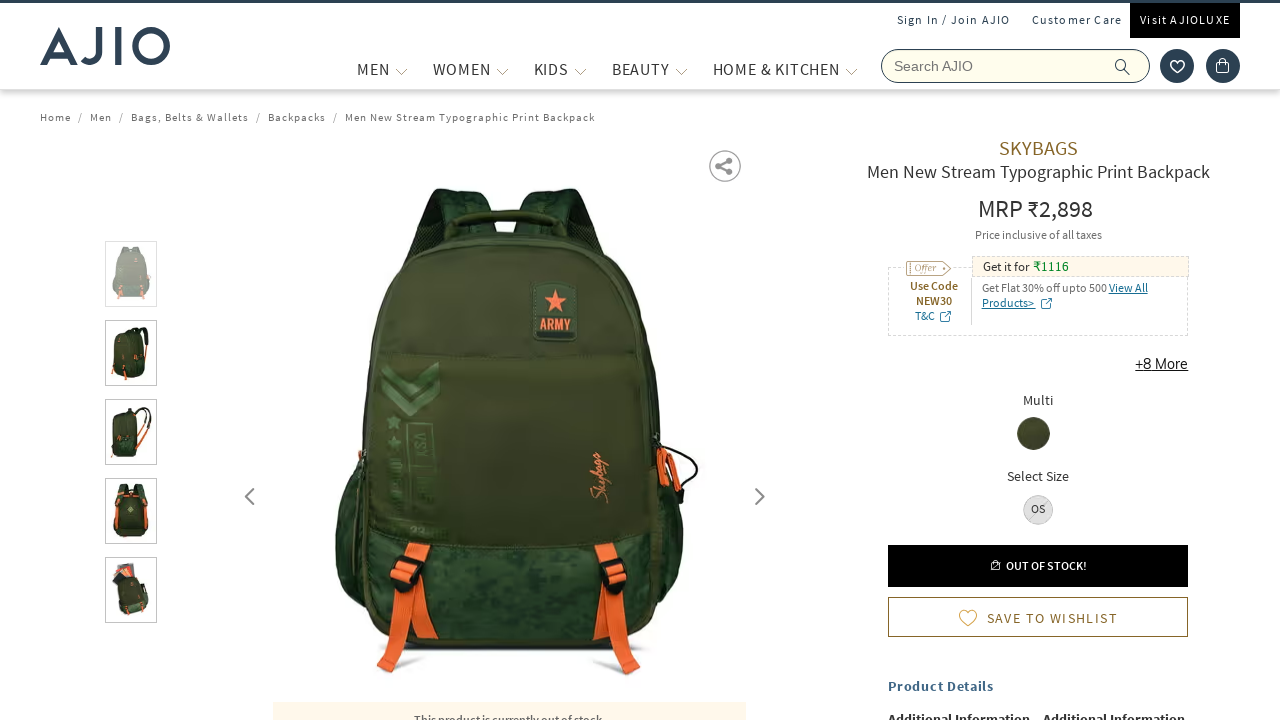

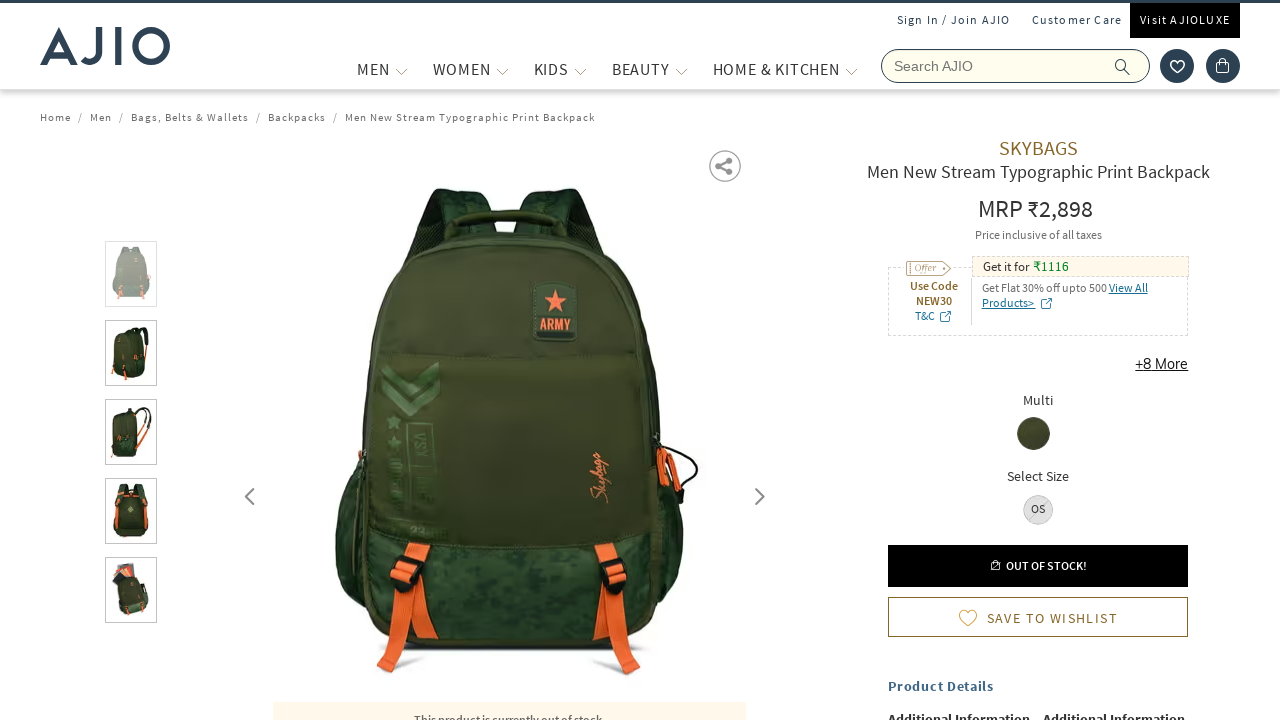